Tests the search functionality by searching for "kot" and verifying results contain the search term

Starting URL: http://www.99-bottles-of-beer.net/

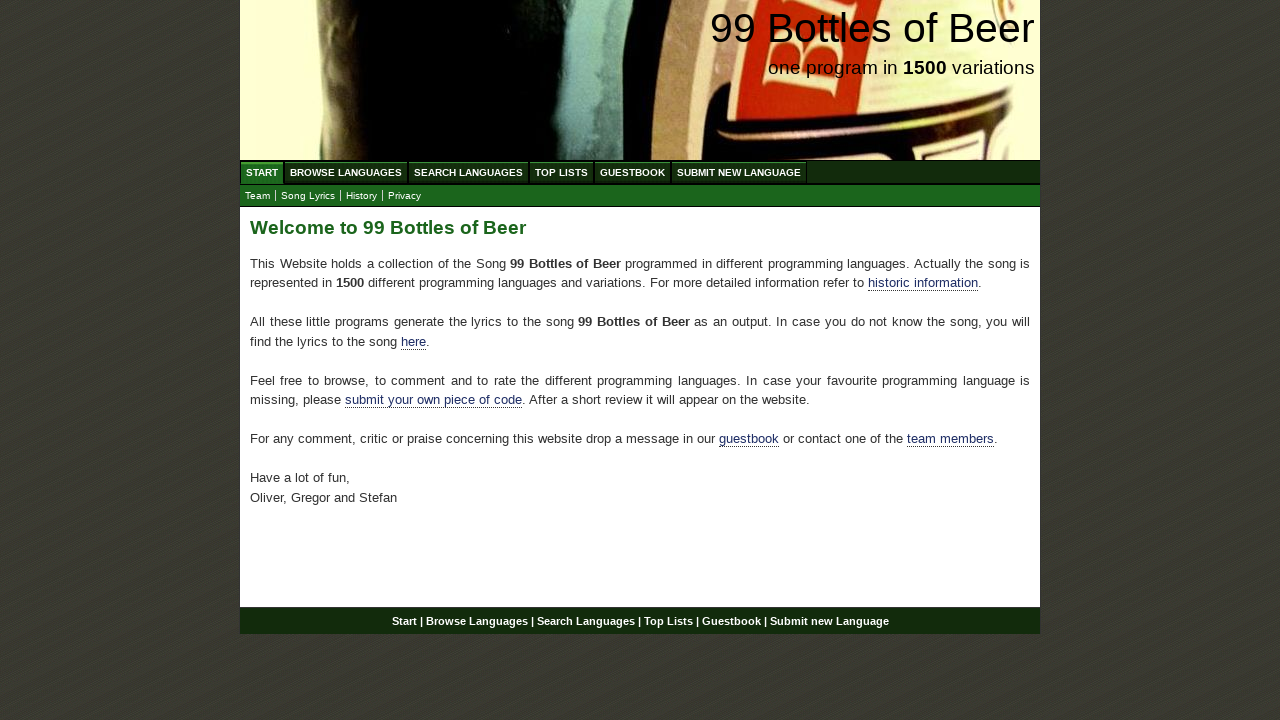

Clicked 'Search Languages' link at (468, 172) on xpath=//li/a[text()='Search Languages']
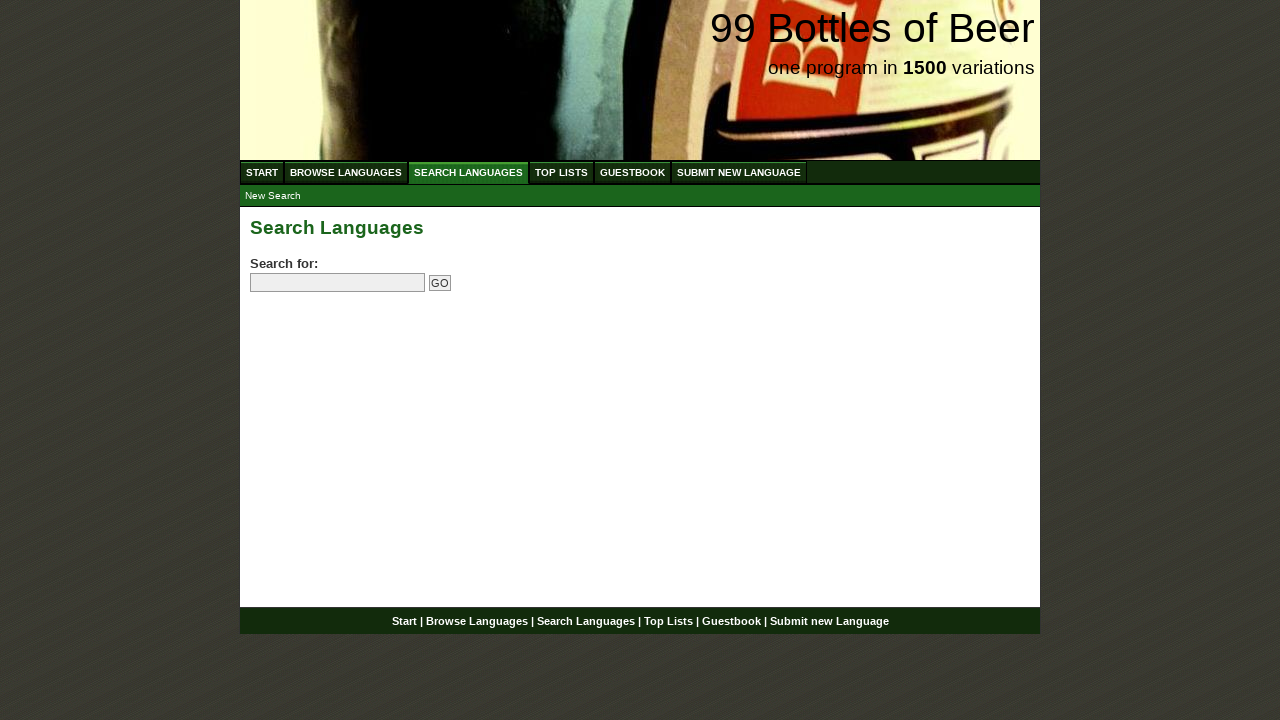

Search input field loaded
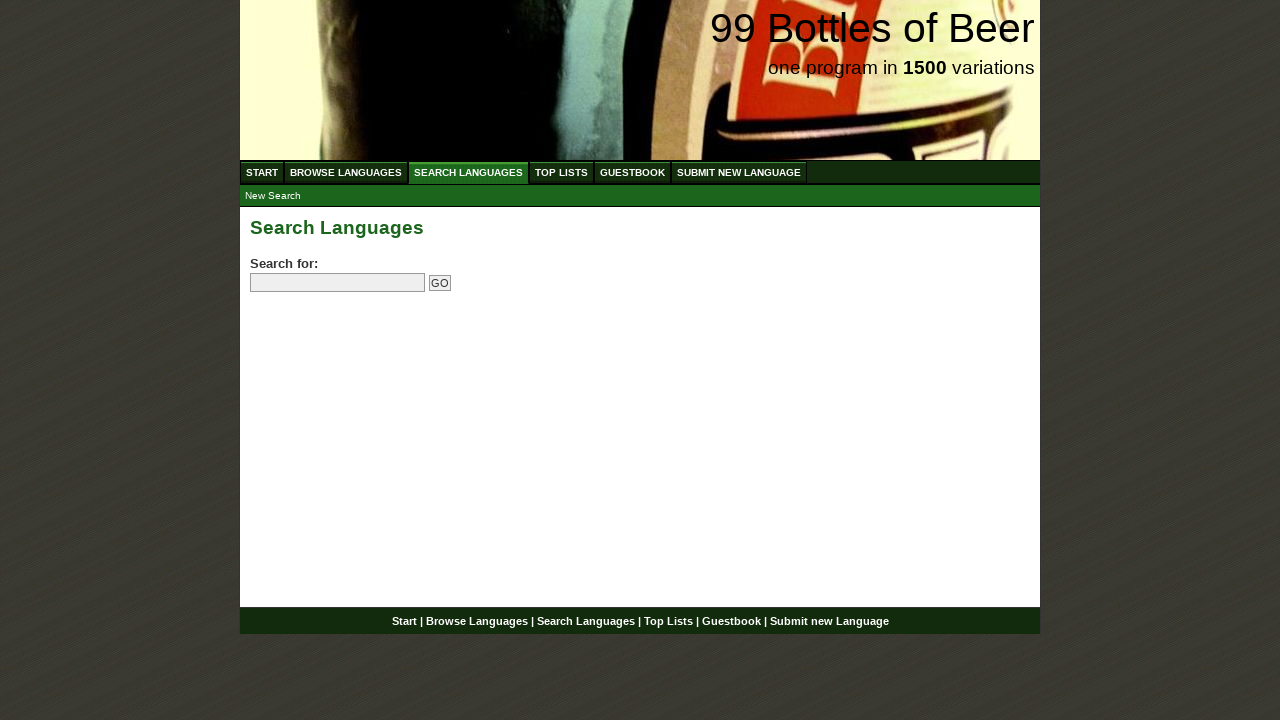

Entered search term 'kot' in search field on xpath=//input[@name='search']
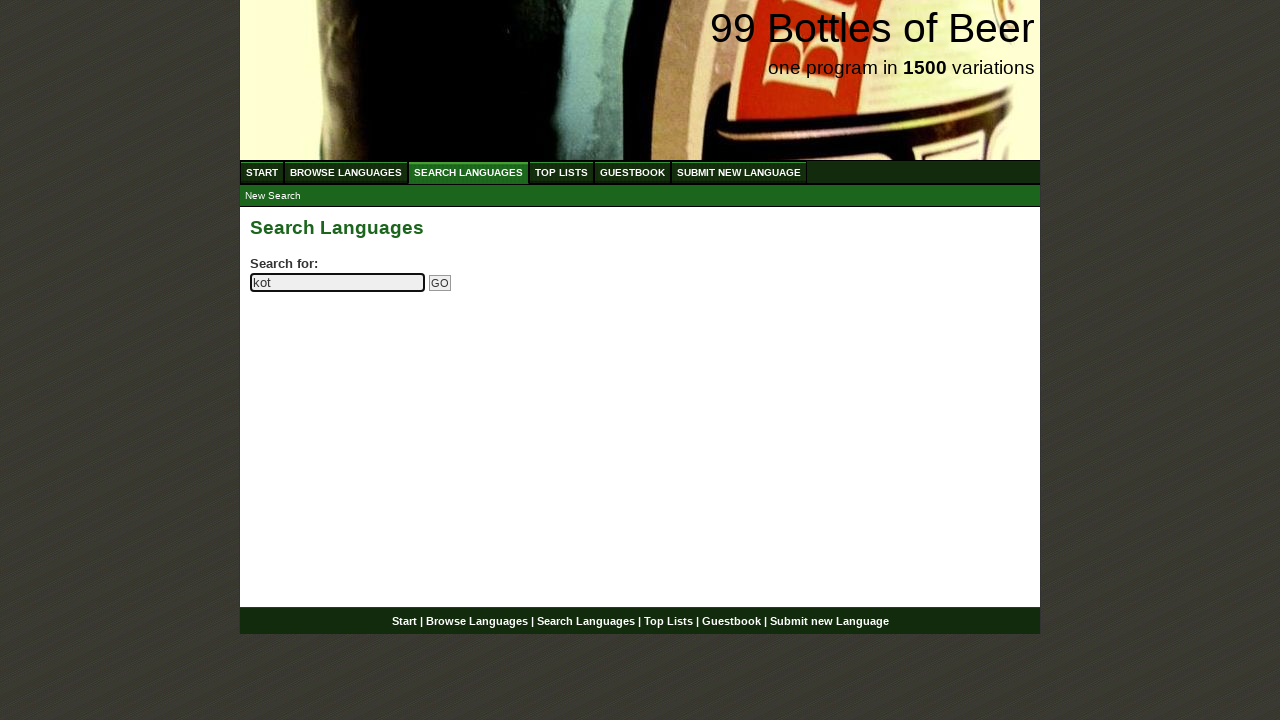

Clicked submit button to search for 'kot' at (440, 283) on xpath=//input[@name='submitsearch']
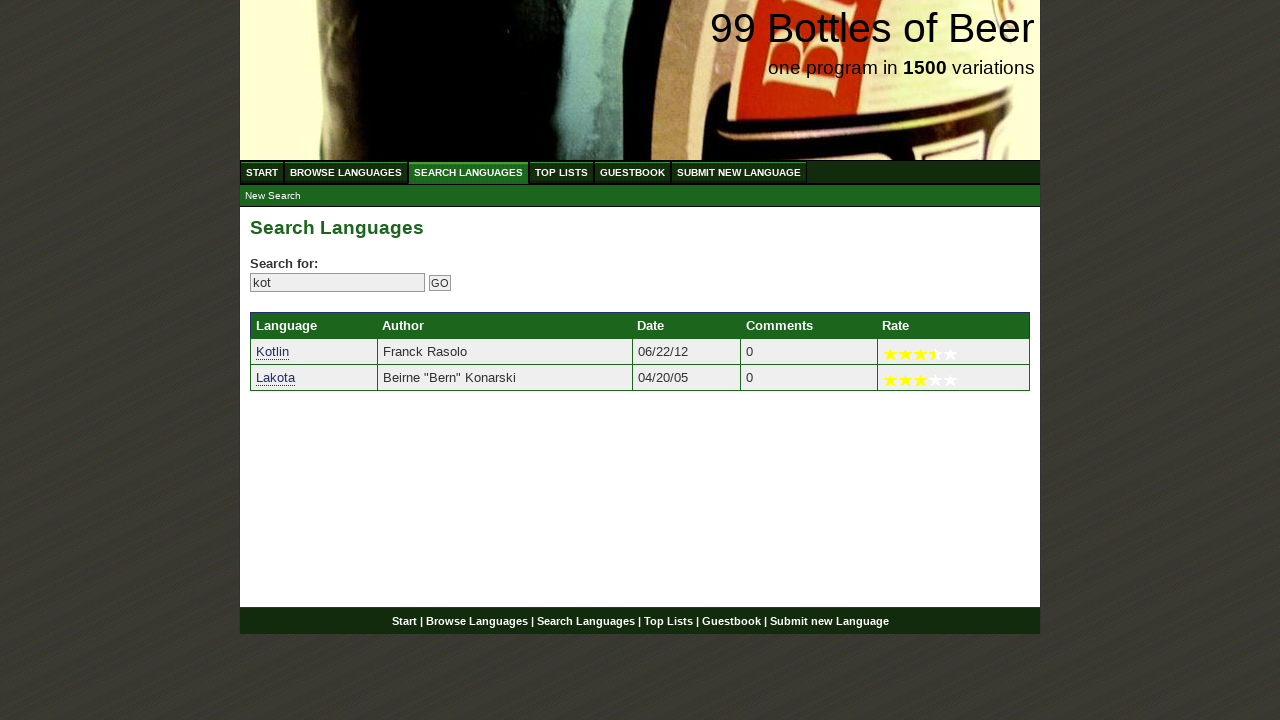

Search results containing language links loaded
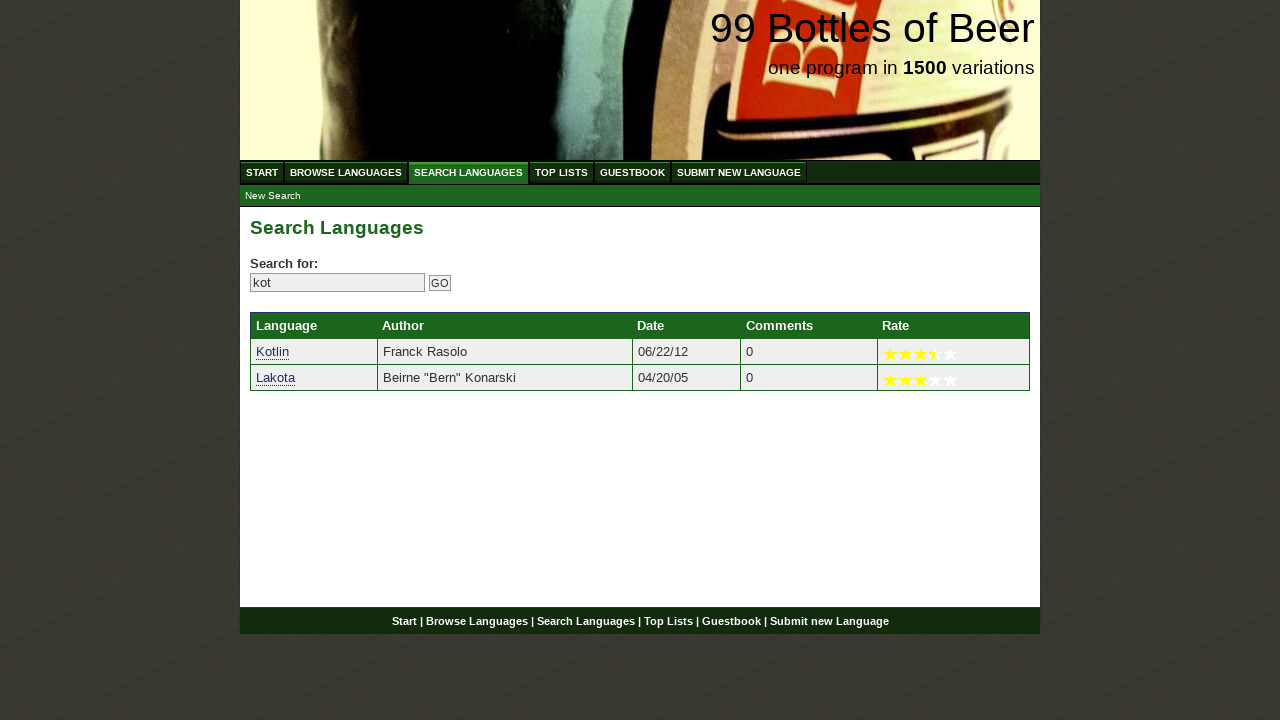

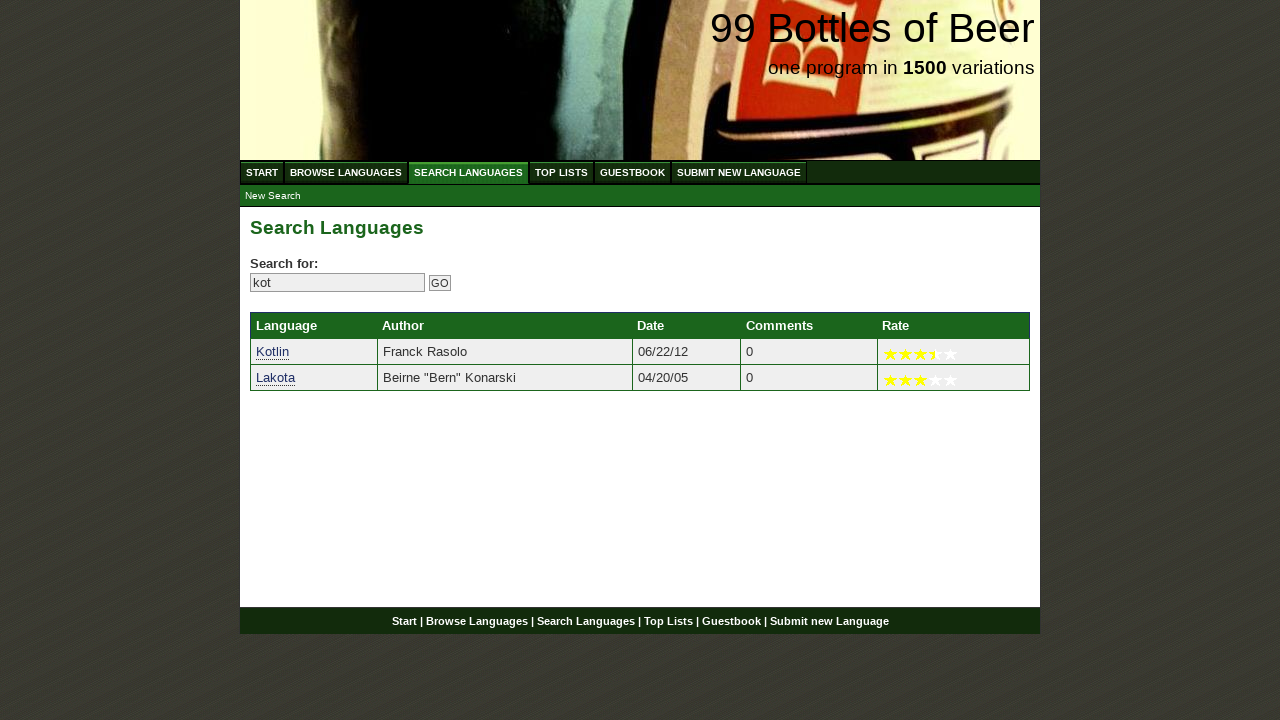